Tests dropdown functionality on OrangeHRM trial page by selecting different country options, verifying option count, and checking if specific countries are present in the dropdown list

Starting URL: https://www.orangehrm.com/30-day-free-trial/

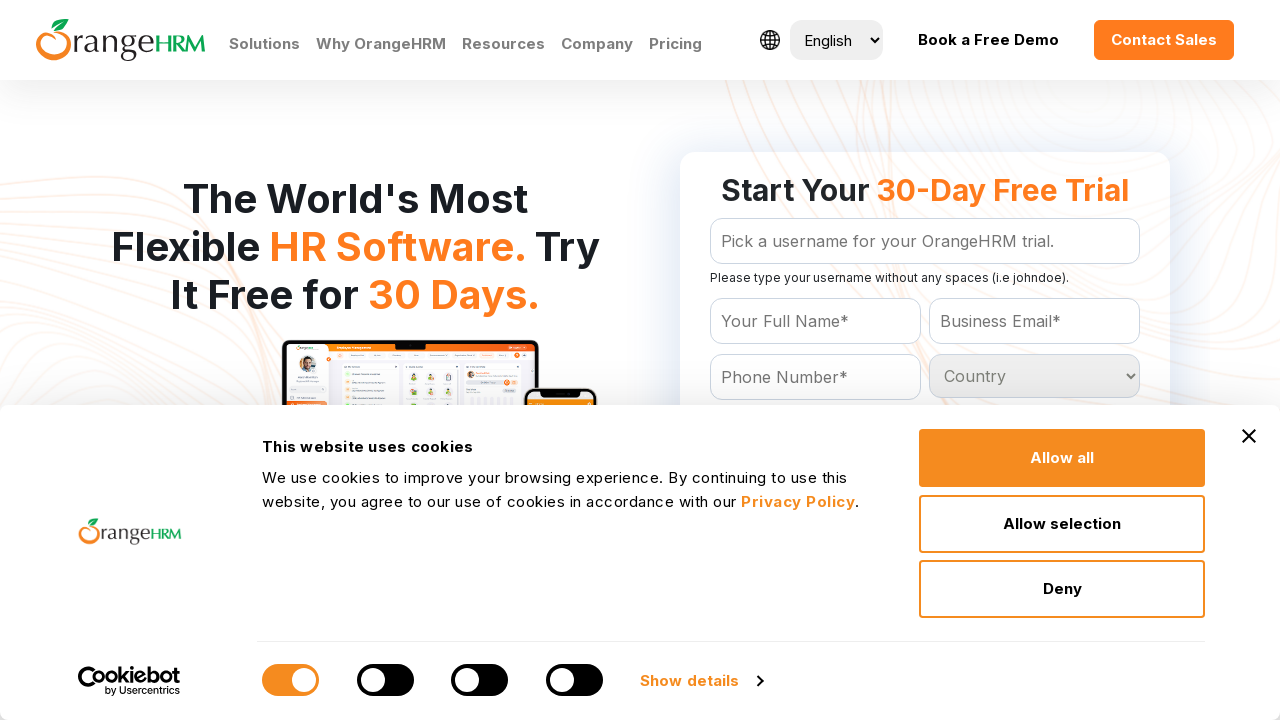

Located country dropdown element
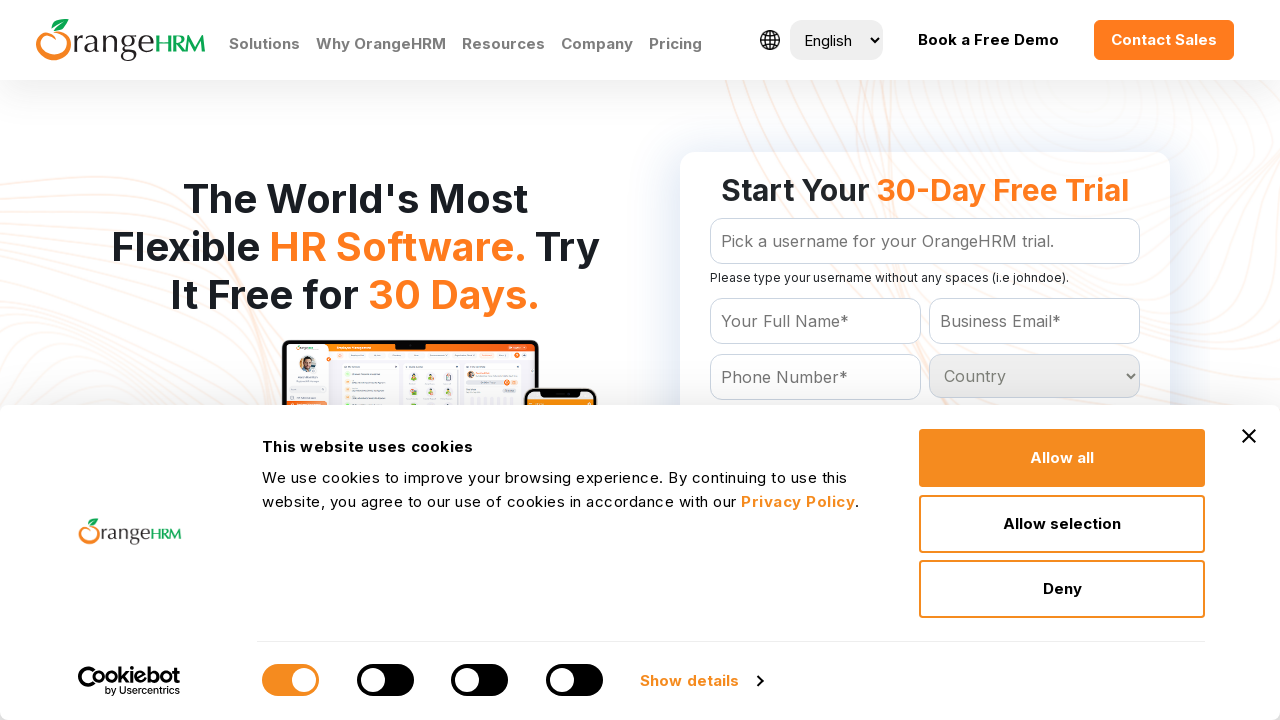

Selected Brazil from dropdown on #Form_getForm_Country
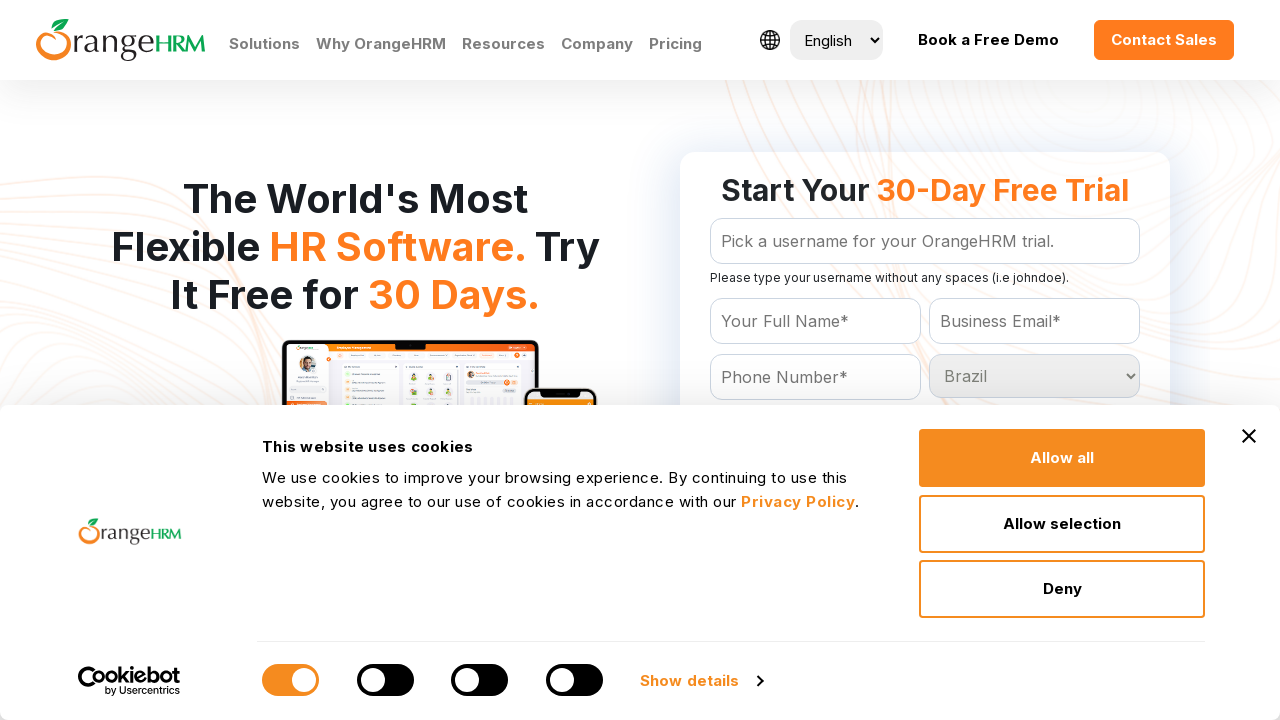

Selected American Samoa from dropdown on #Form_getForm_Country
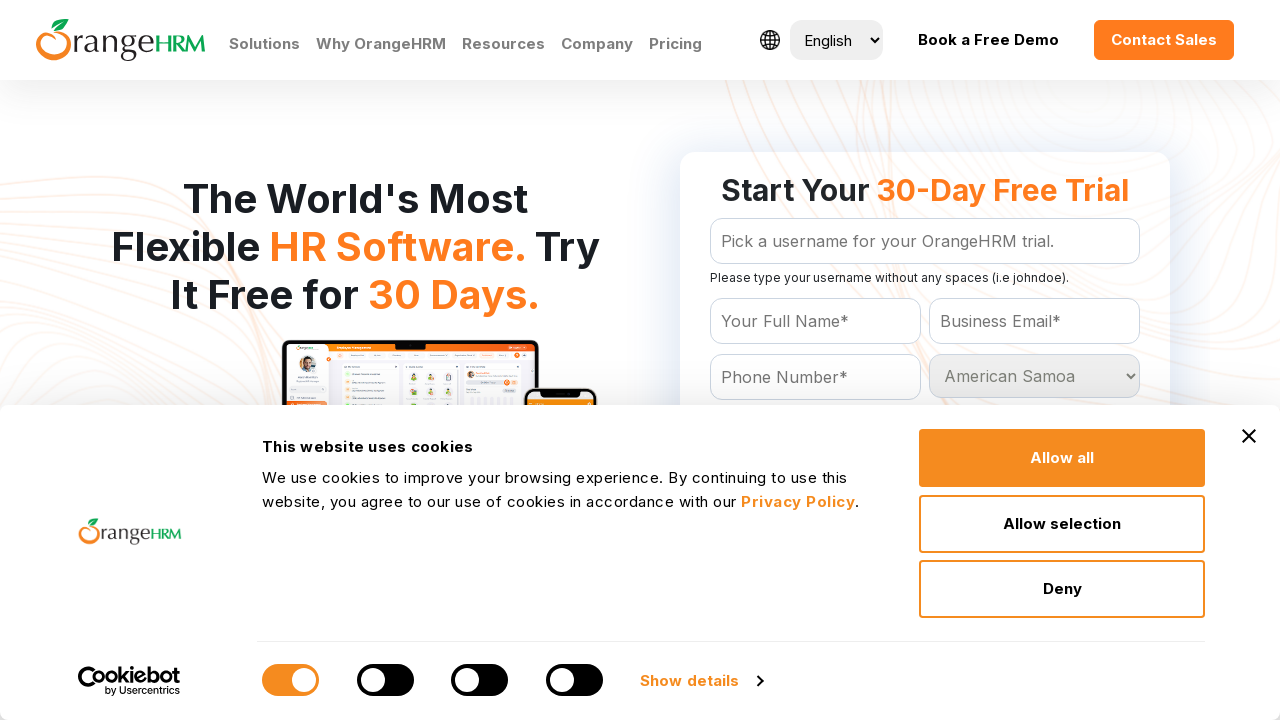

Retrieved all dropdown options
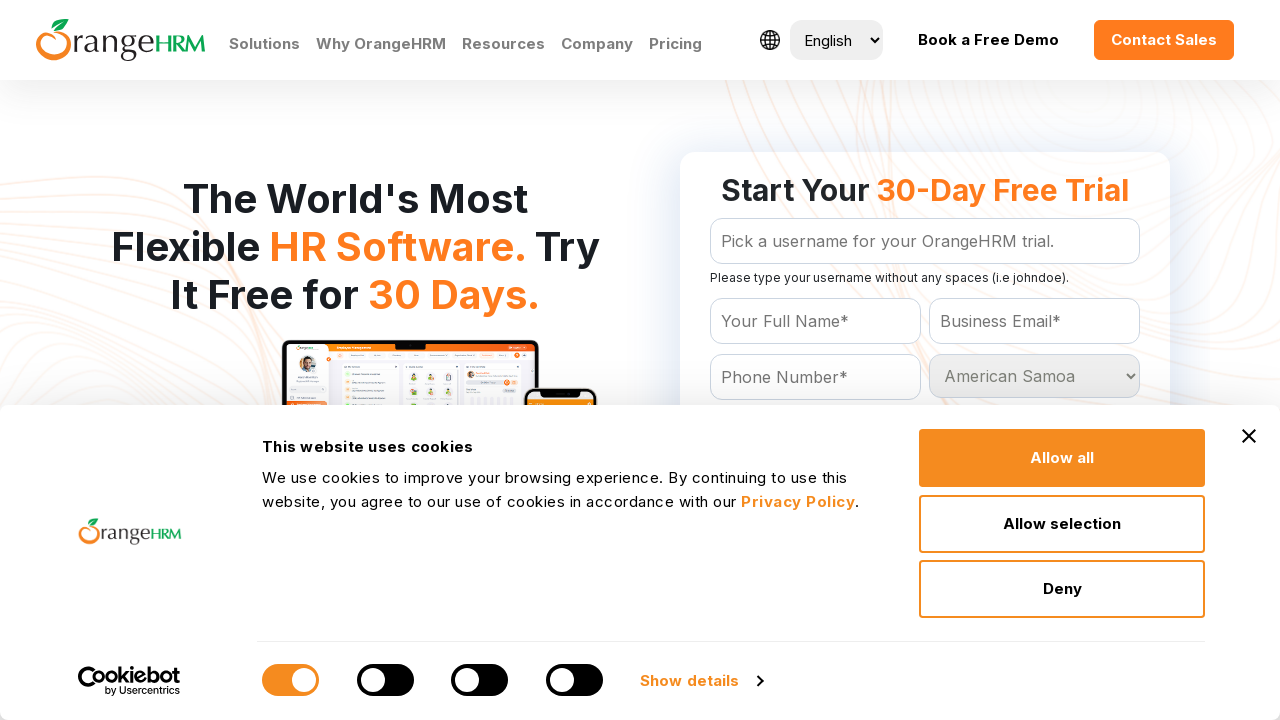

Verified India is present in dropdown
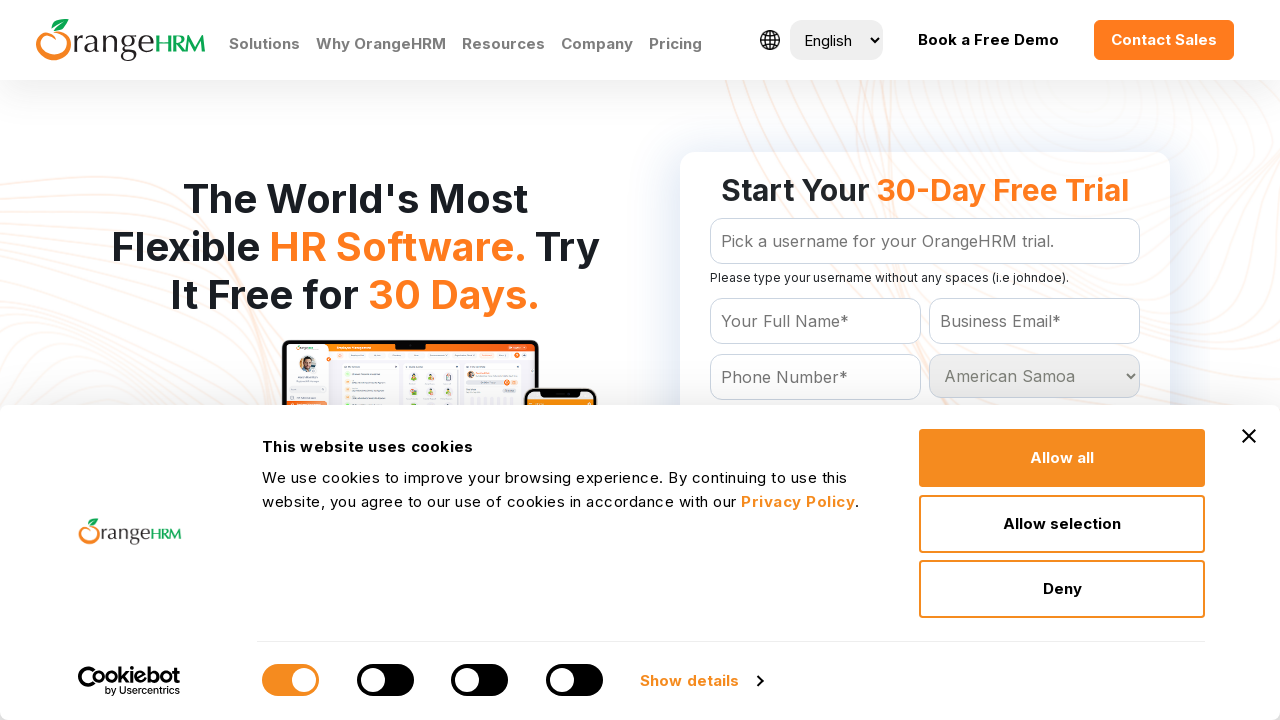

Verified all expected countries (Belgium, Bouvet Island, Algeria, Afghanistan, Aruba) are present in dropdown
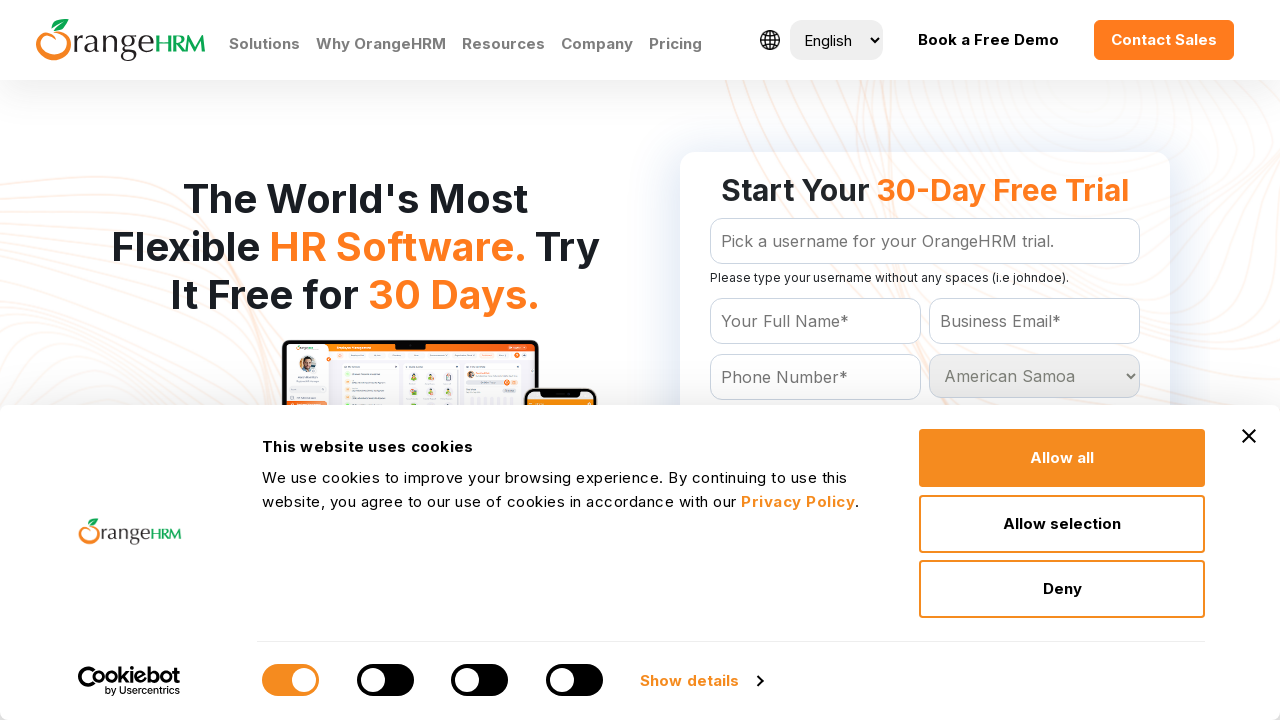

Verified total country count is 232 (excluding header option)
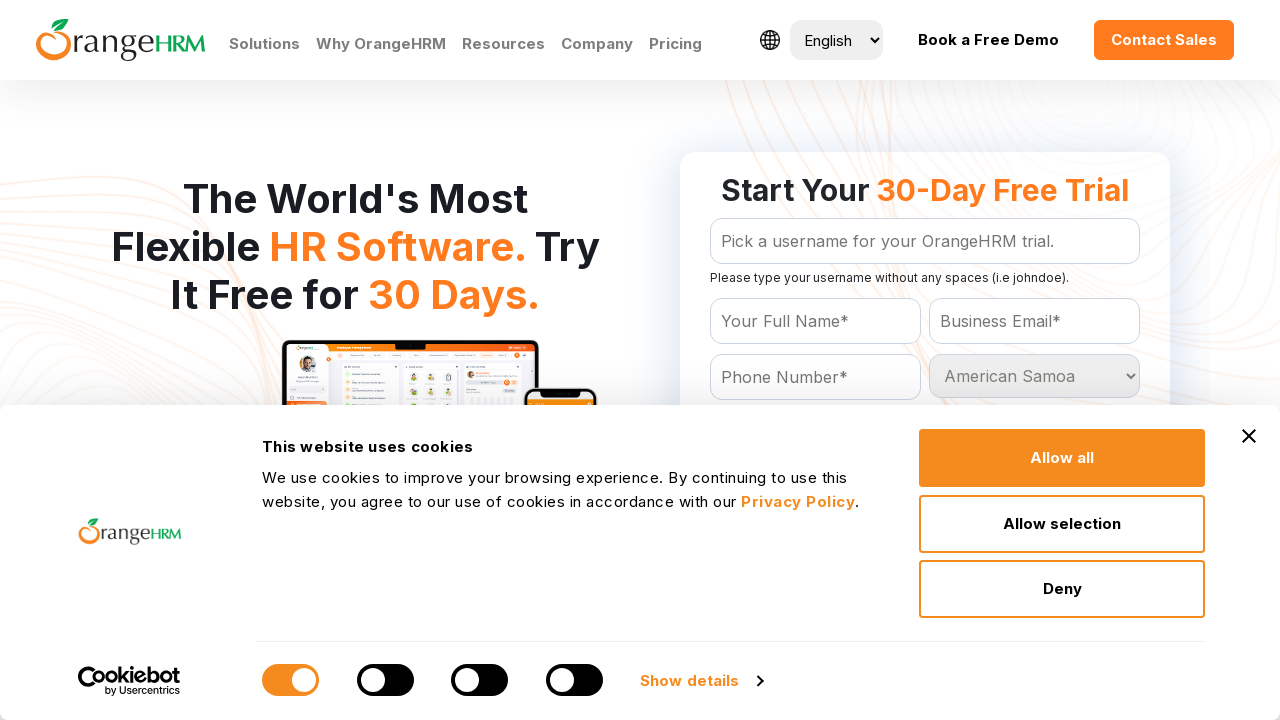

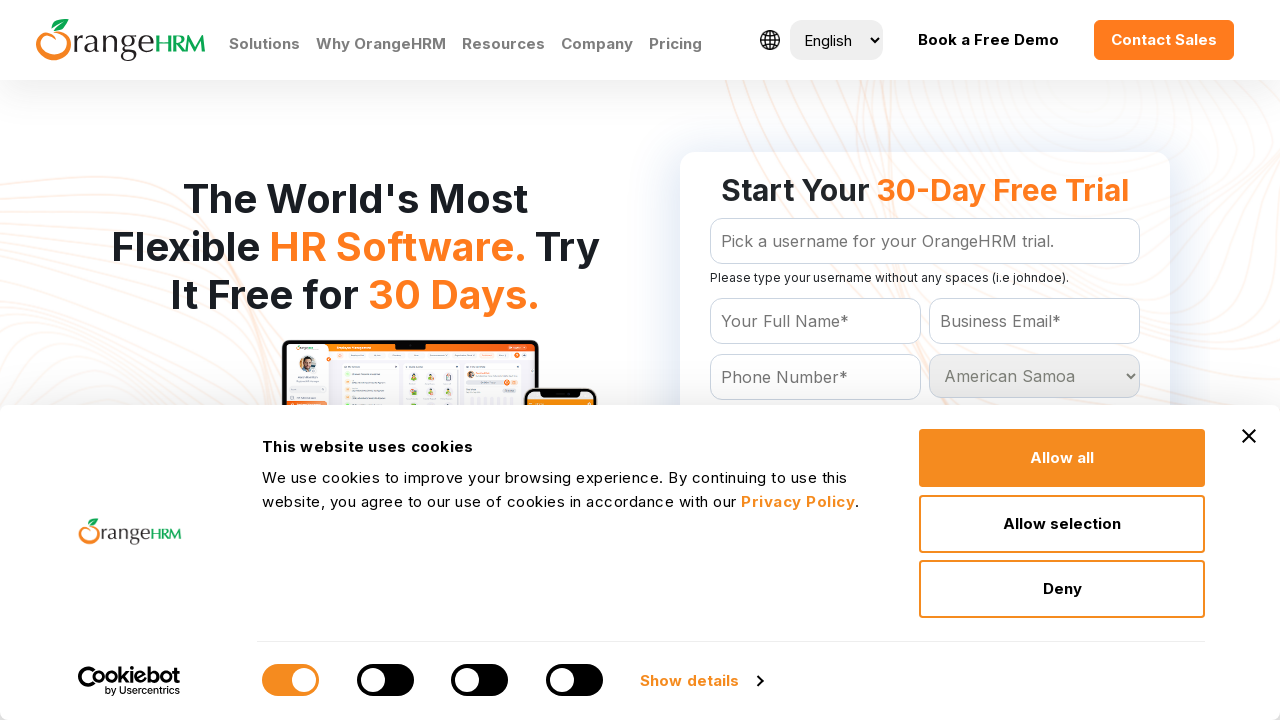